Tests sending a TAB key press using keyboard actions without targeting a specific element, and verifies the key press is detected.

Starting URL: http://the-internet.herokuapp.com/key_presses

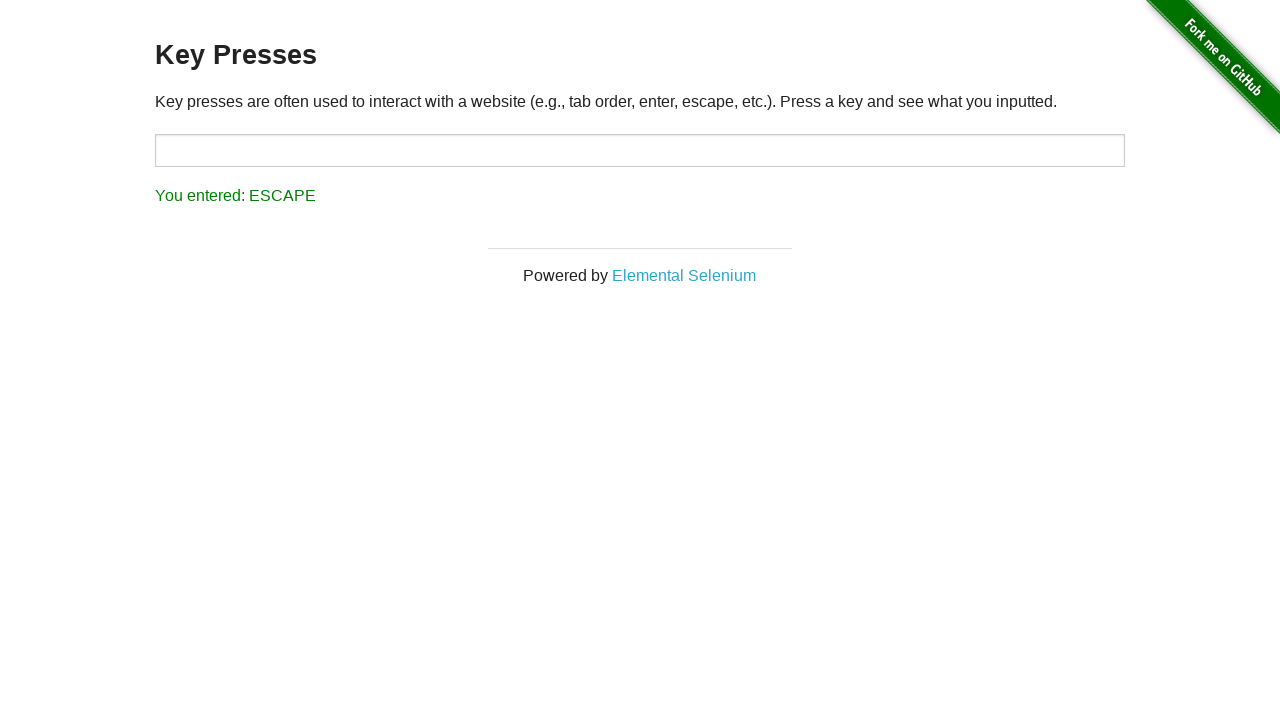

Pressed TAB key using keyboard action
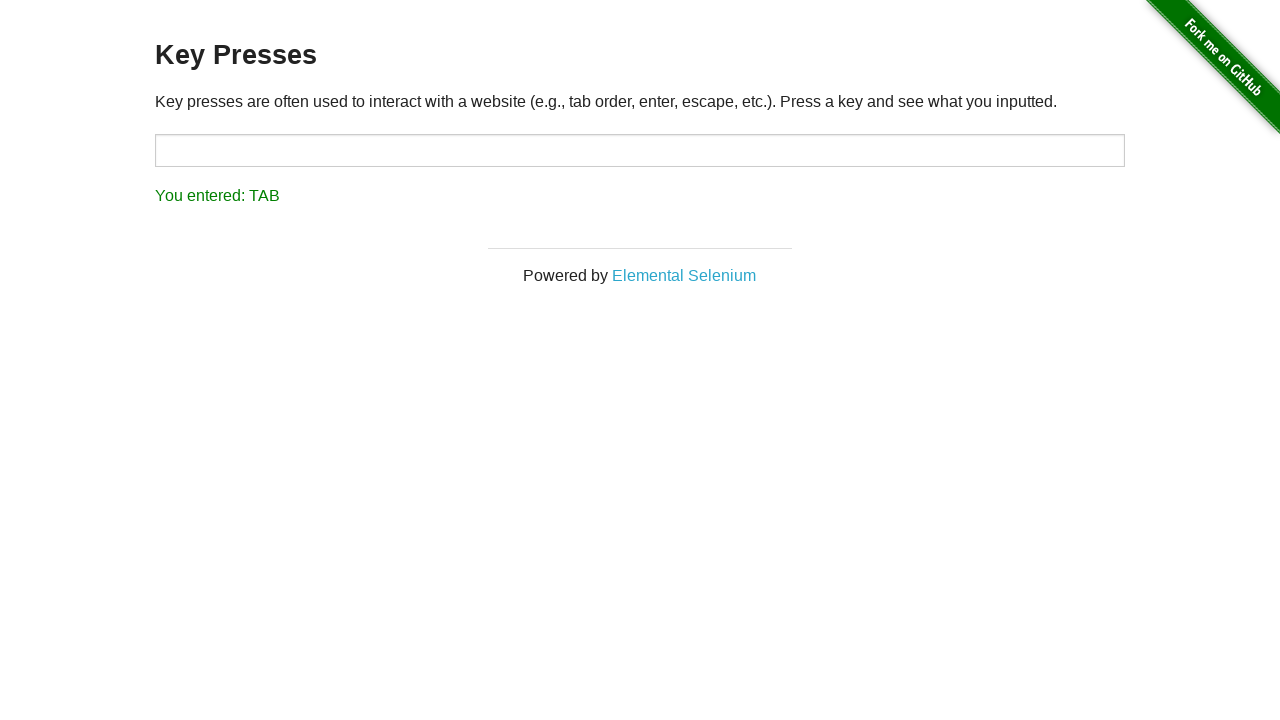

Result element loaded after TAB key press
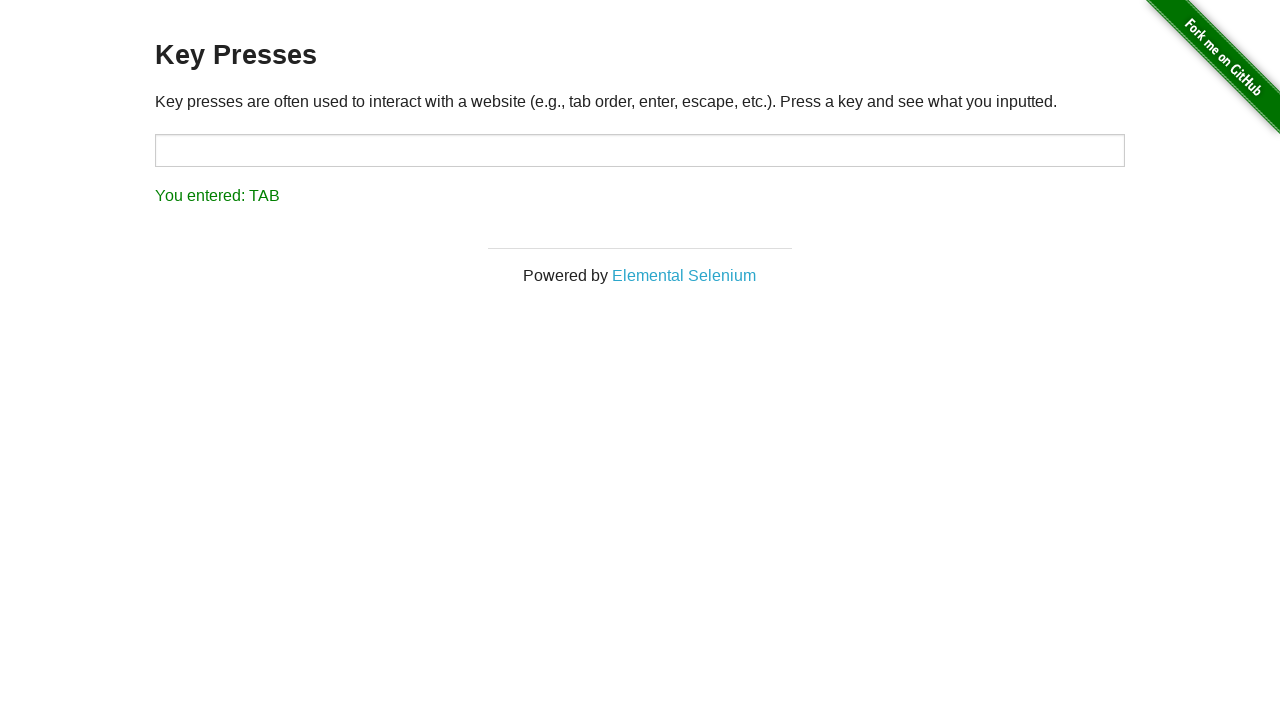

Retrieved result text: 'You entered: TAB'
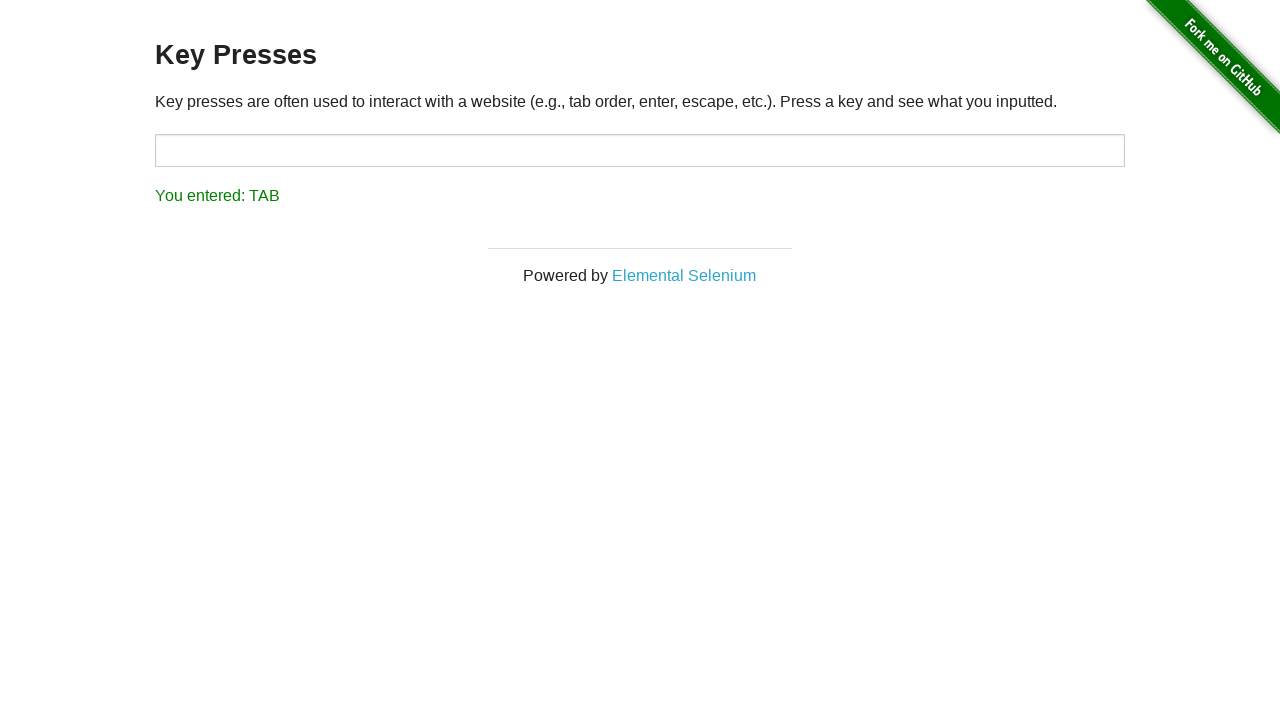

Verified that TAB key press was correctly detected
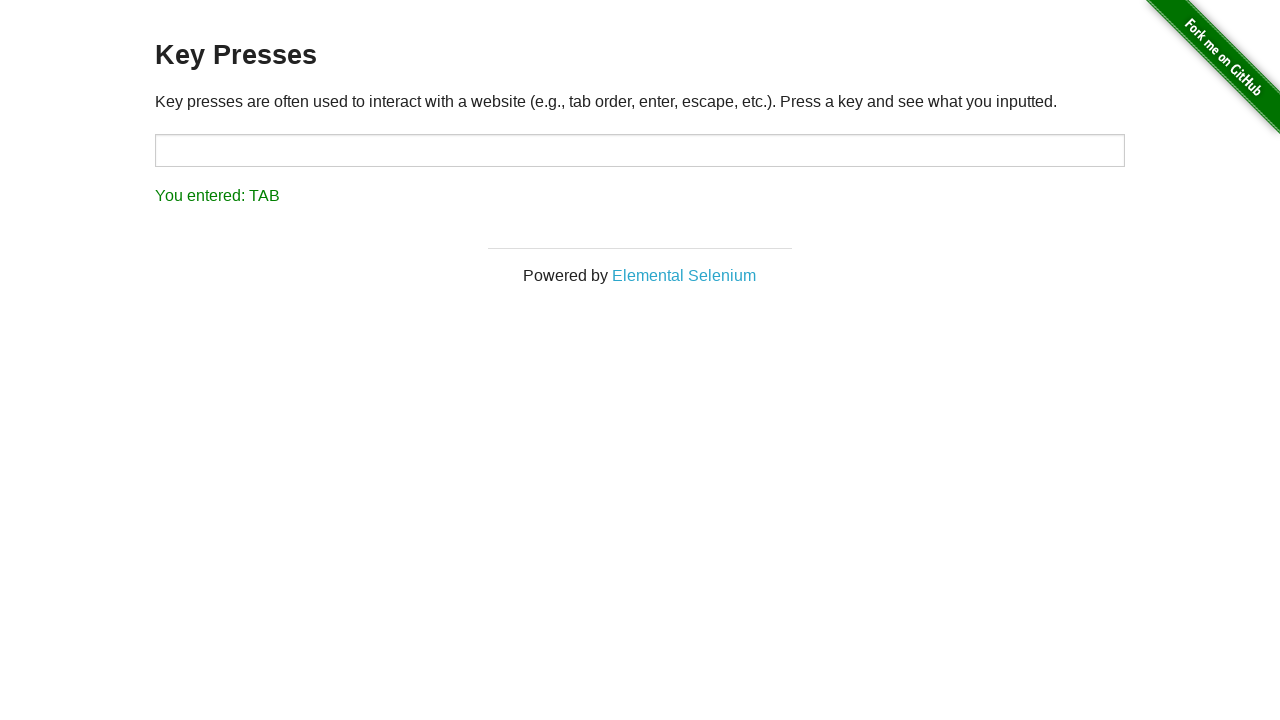

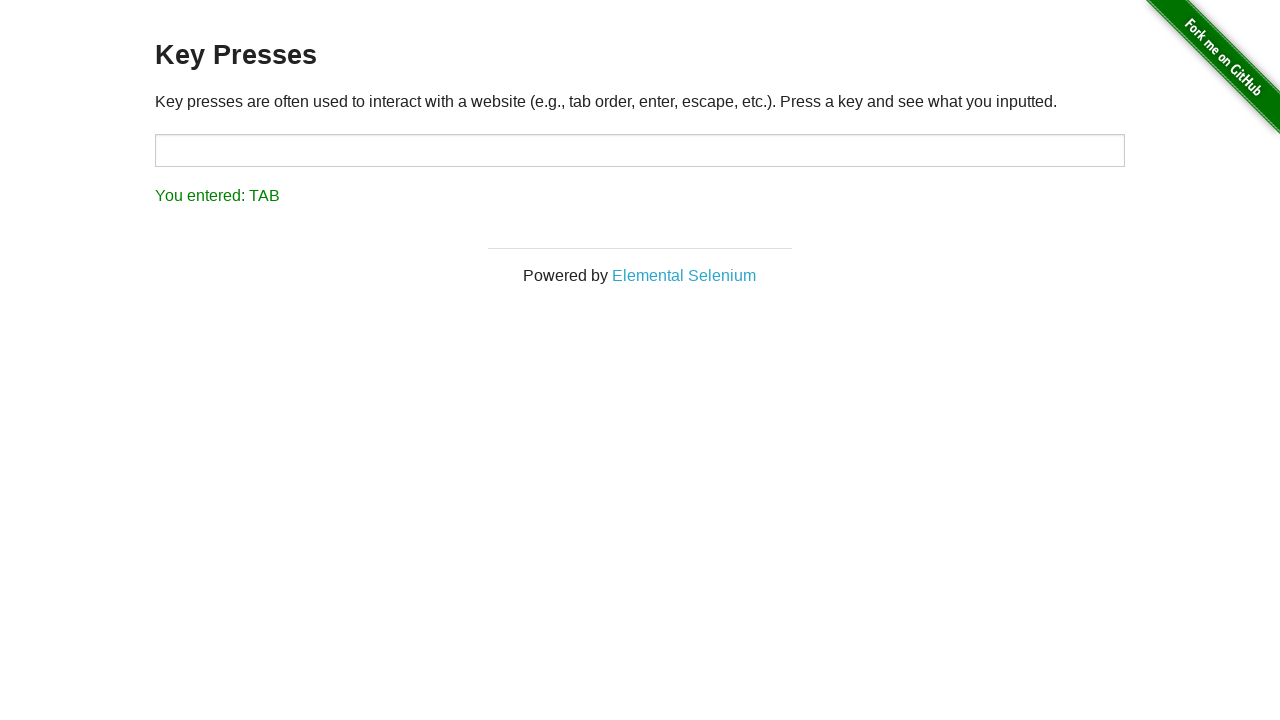